Navigates to Pudelek website and verifies the page loads by checking the title

Starting URL: https://www.pudelek.pl/

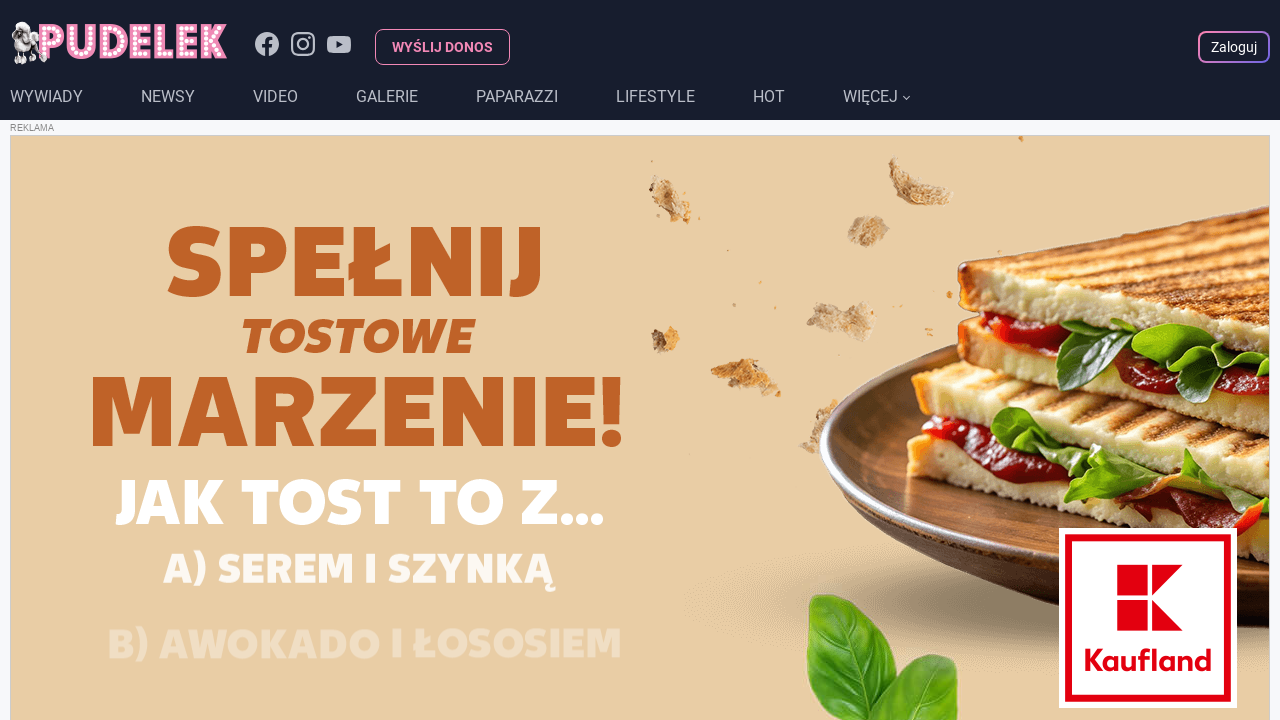

Navigated to Pudelek website
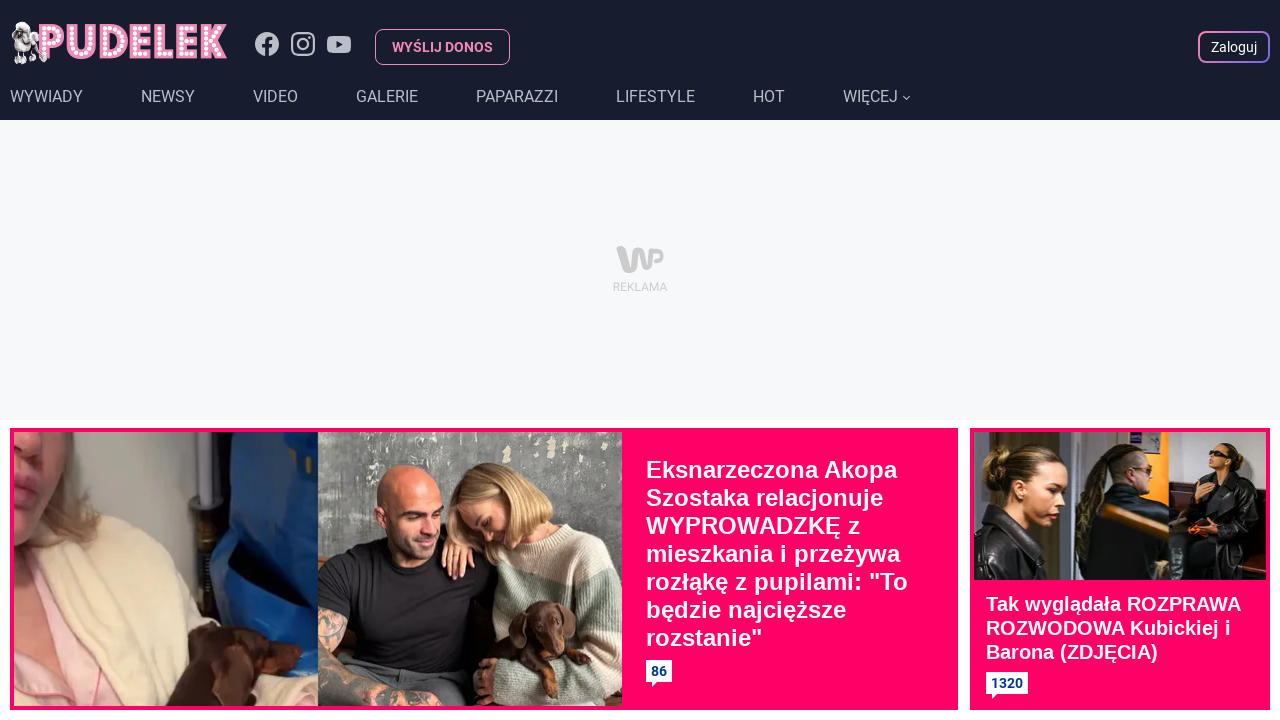

Retrieved page title for verification
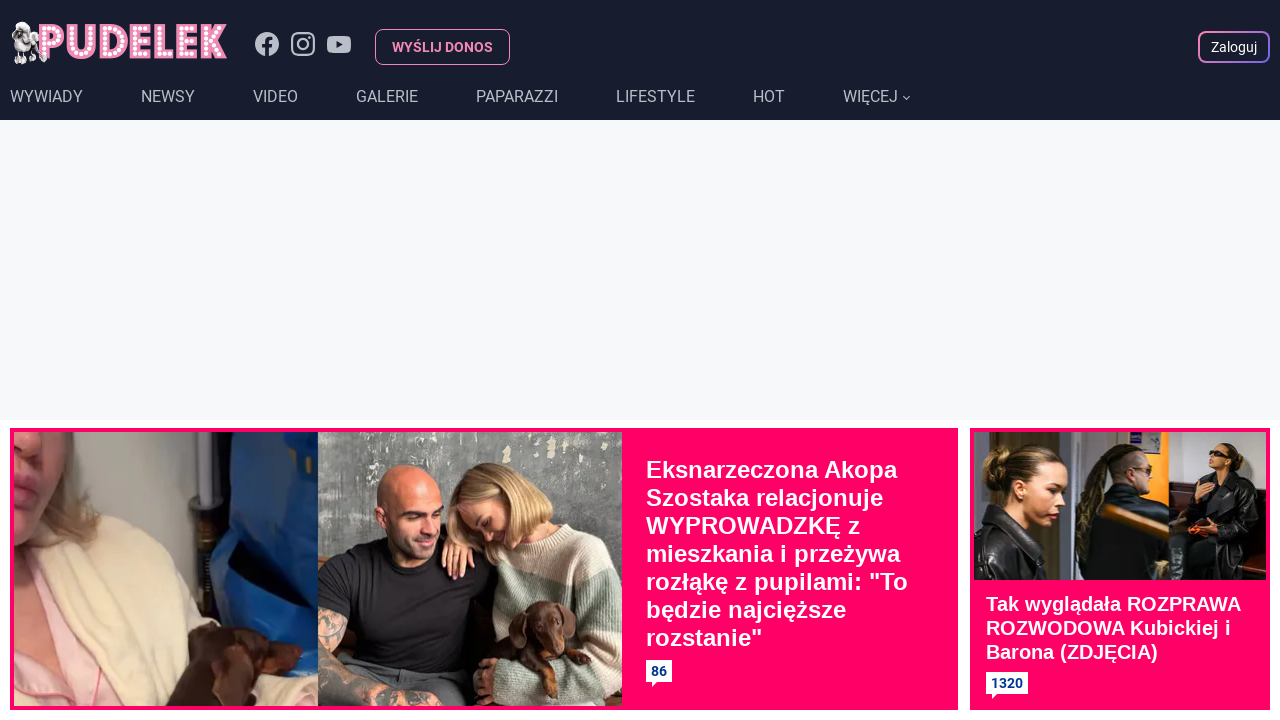

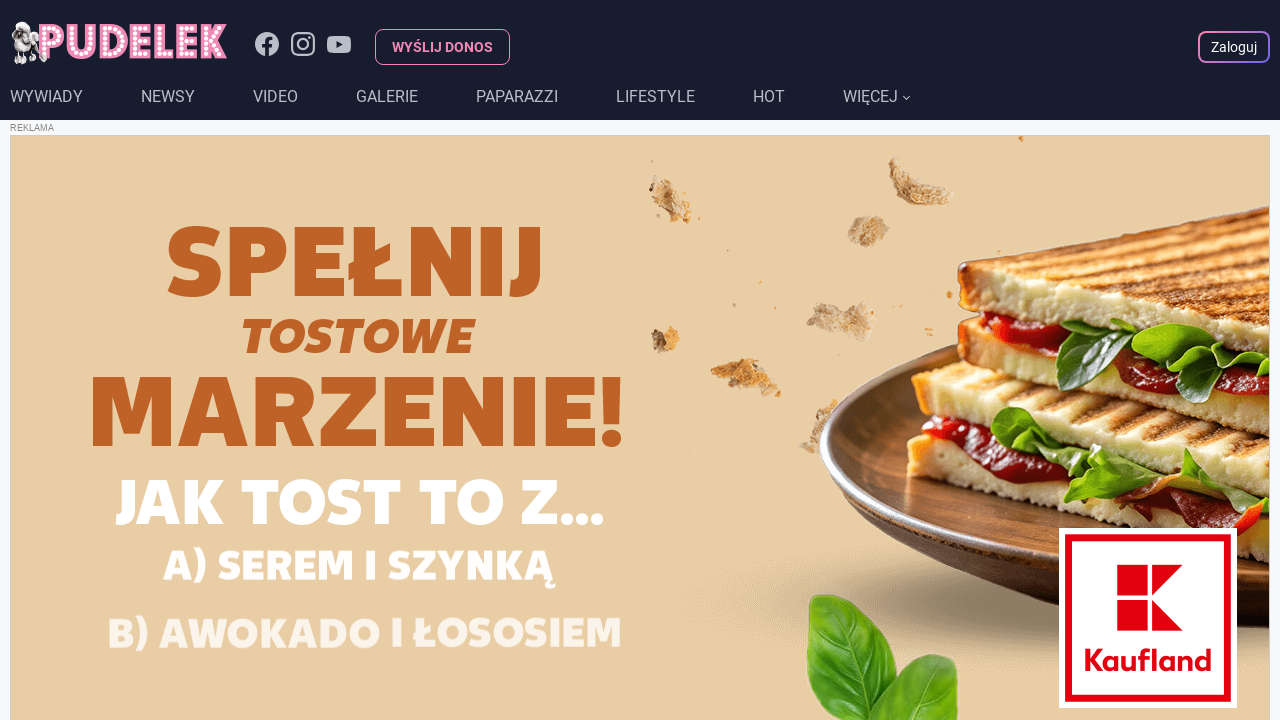